Tests browser back button functionality with todo filters by navigating through All, Active, and Completed views.

Starting URL: https://demo.playwright.dev/todomvc

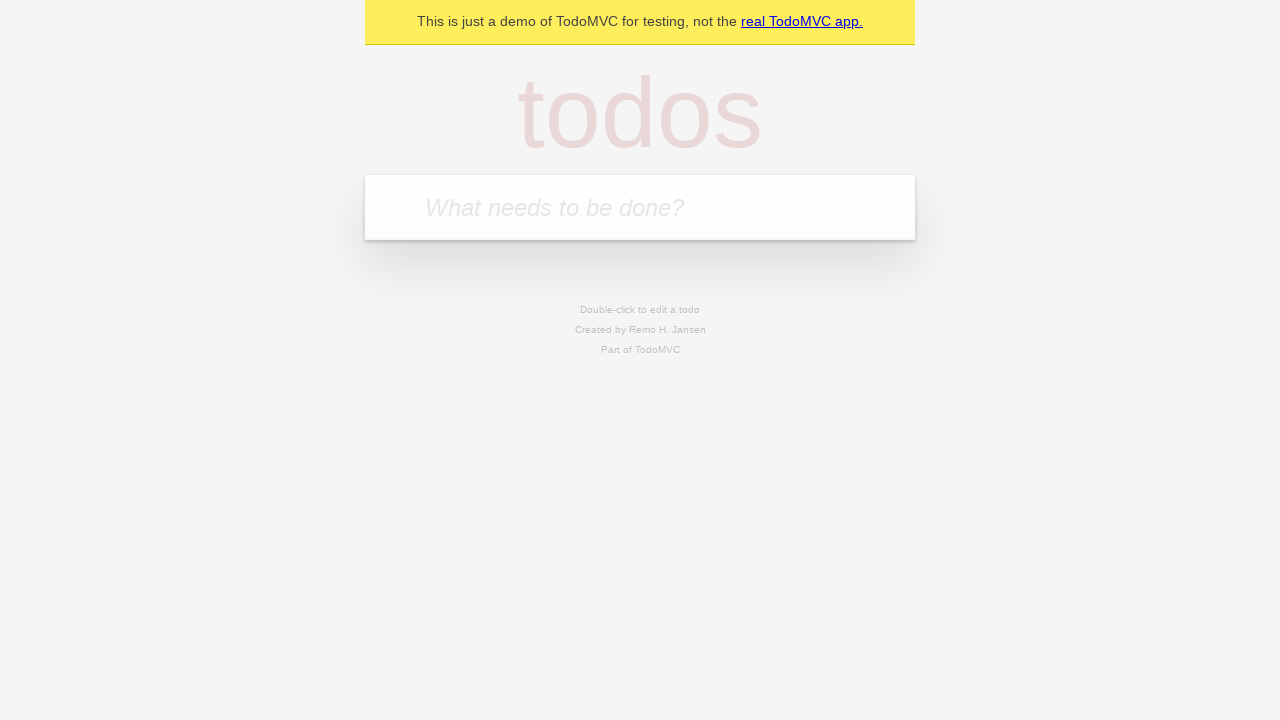

Filled todo input with 'buy some cheese' on internal:attr=[placeholder="What needs to be done?"i]
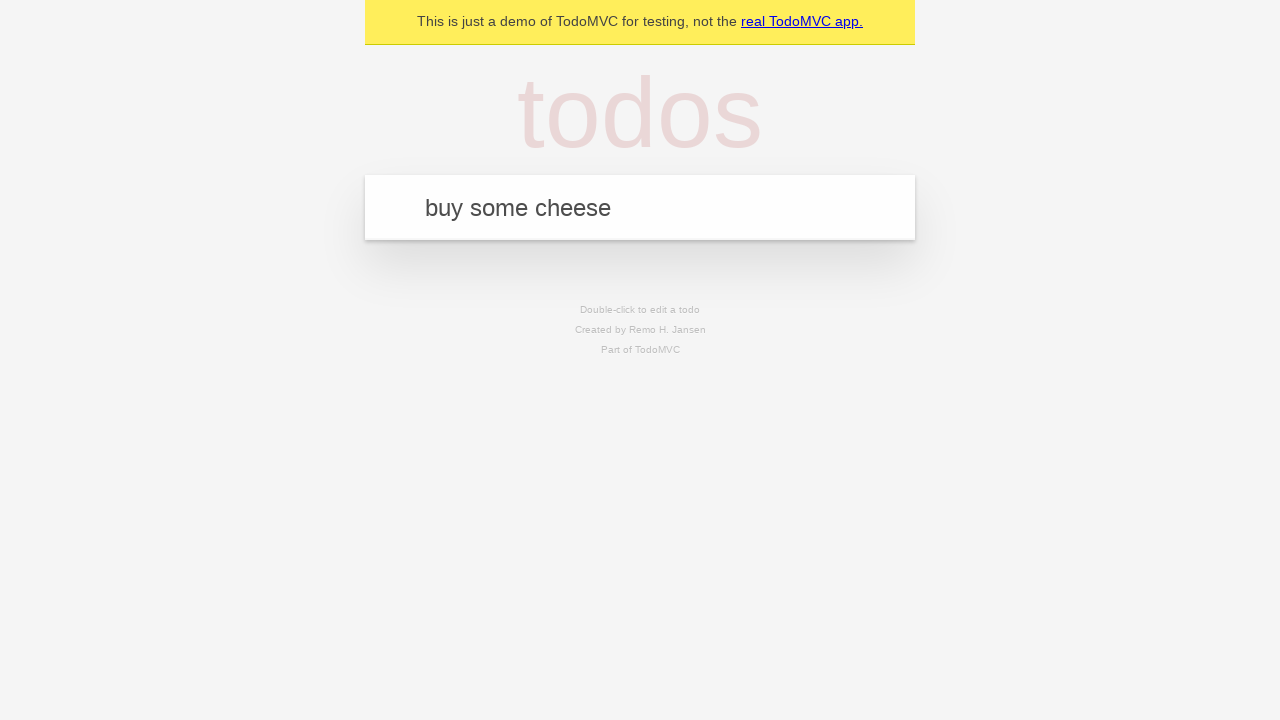

Pressed Enter to create first todo on internal:attr=[placeholder="What needs to be done?"i]
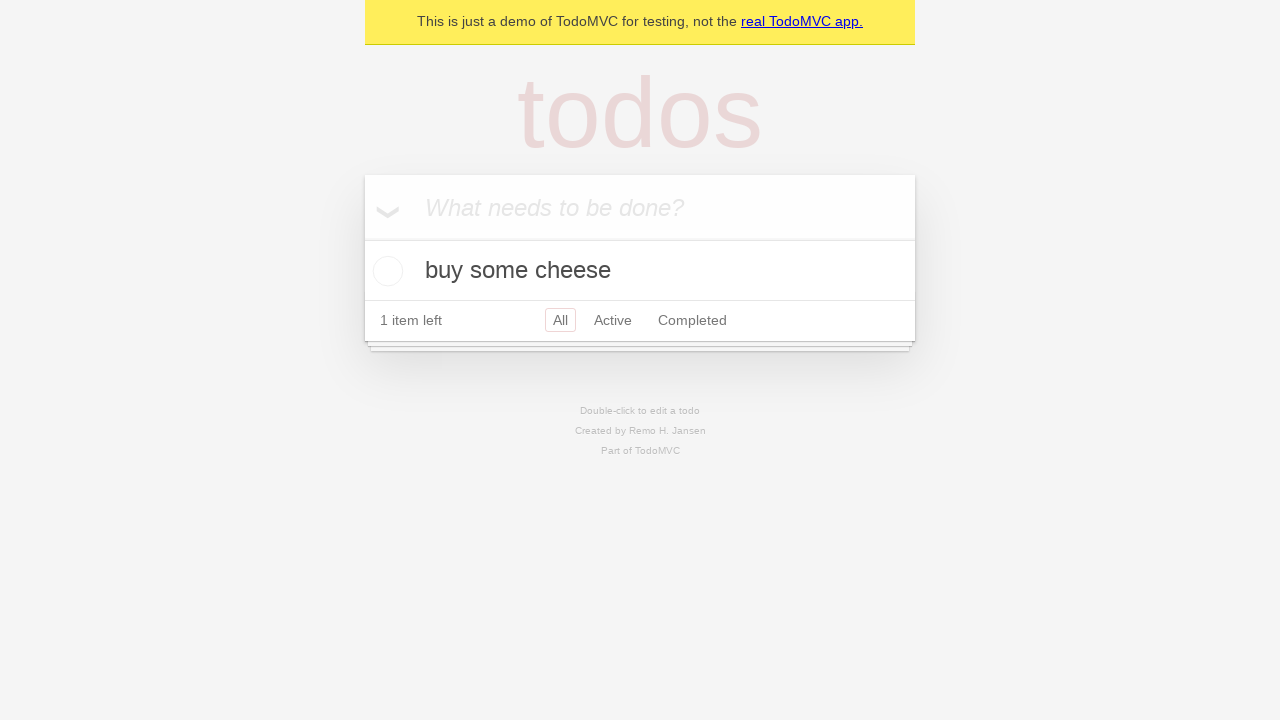

Filled todo input with 'feed the cat' on internal:attr=[placeholder="What needs to be done?"i]
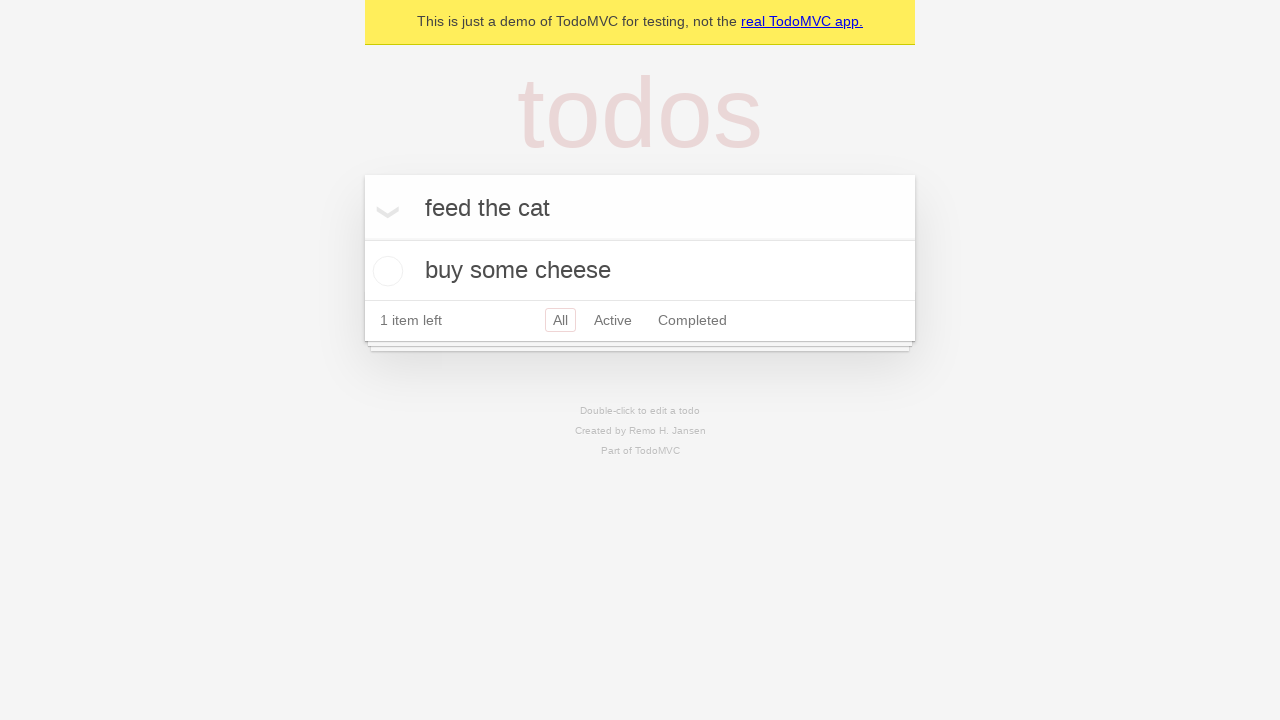

Pressed Enter to create second todo on internal:attr=[placeholder="What needs to be done?"i]
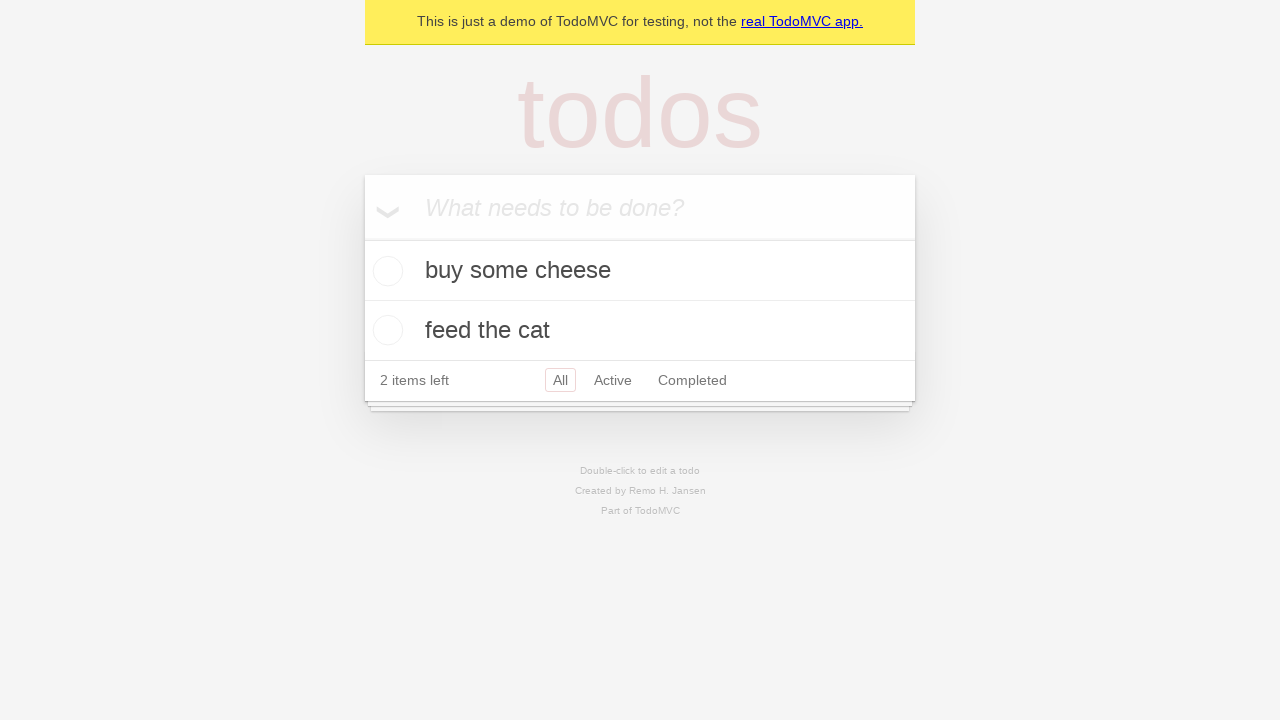

Filled todo input with 'book a doctors appointment' on internal:attr=[placeholder="What needs to be done?"i]
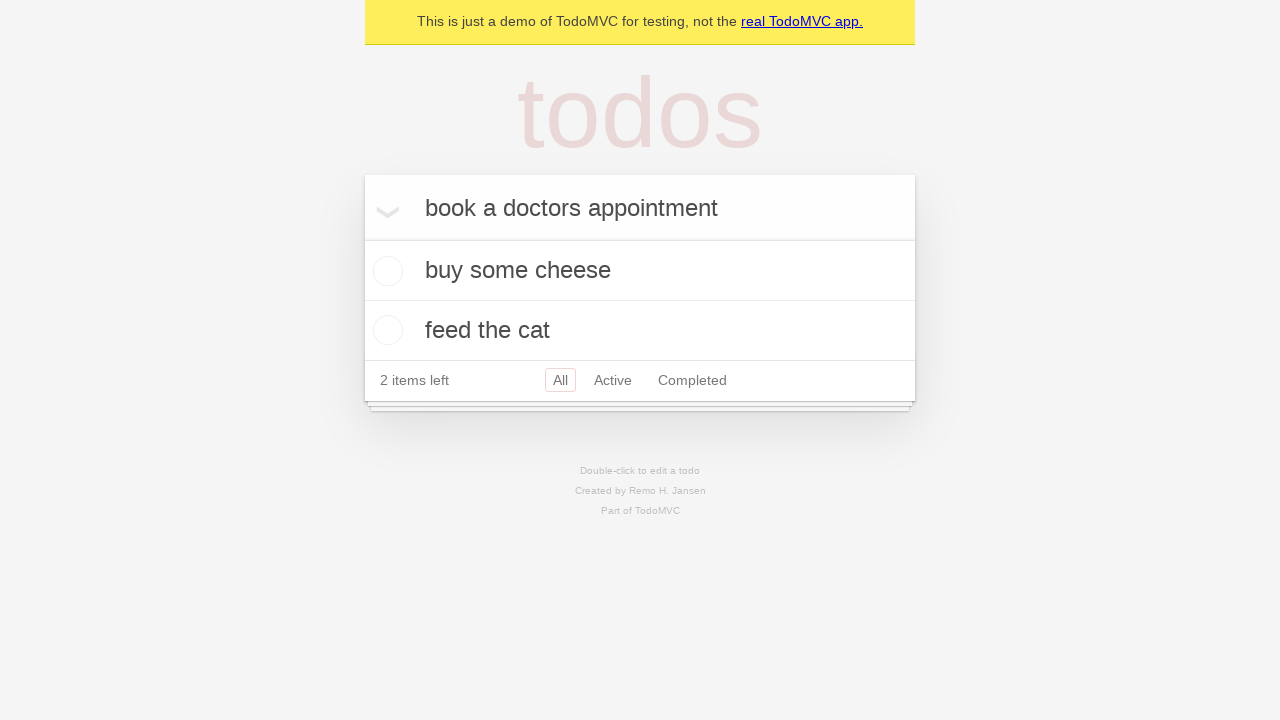

Pressed Enter to create third todo on internal:attr=[placeholder="What needs to be done?"i]
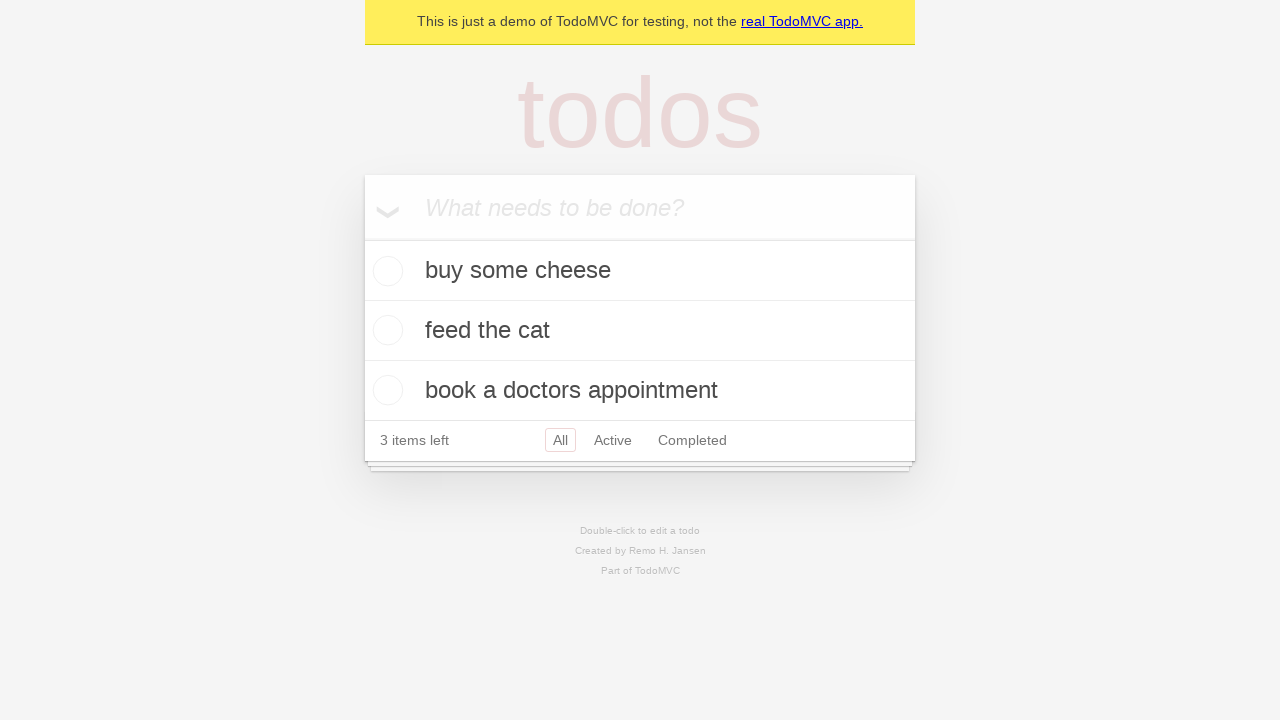

Checked the second todo item at (385, 330) on internal:testid=[data-testid="todo-item"s] >> nth=1 >> internal:role=checkbox
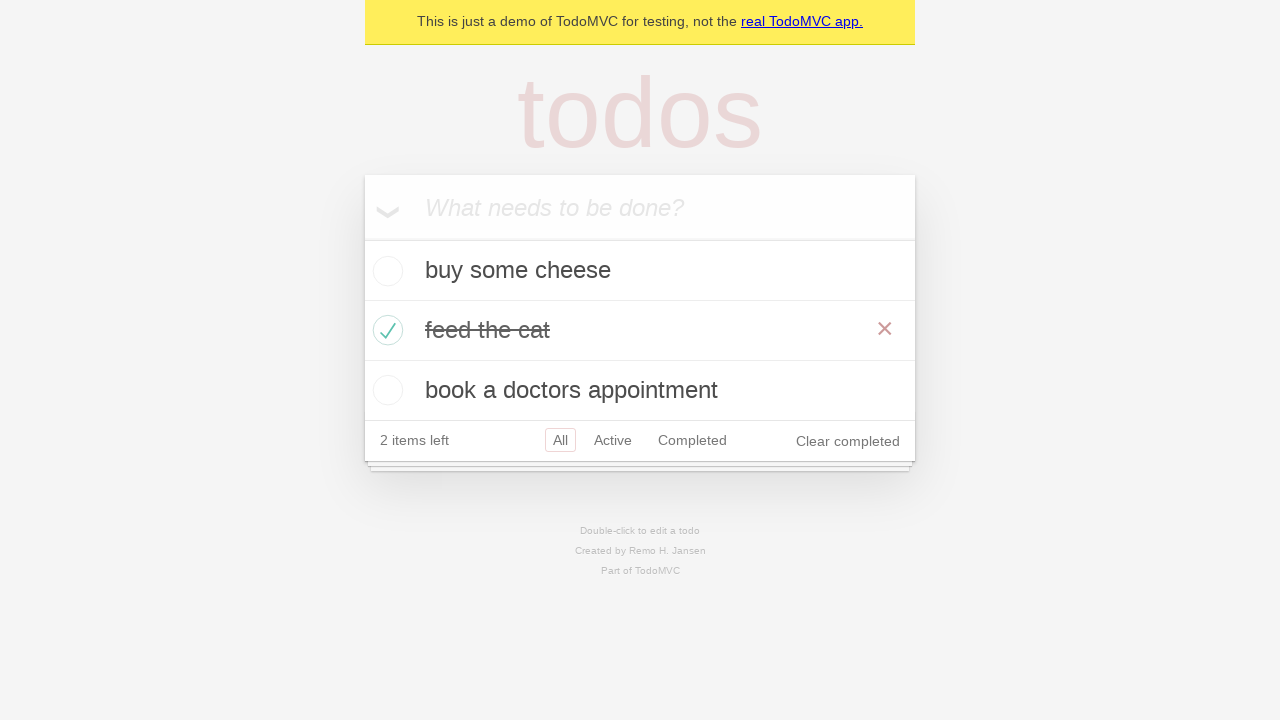

Clicked 'All' filter to view all todos at (560, 440) on internal:role=link[name="All"i]
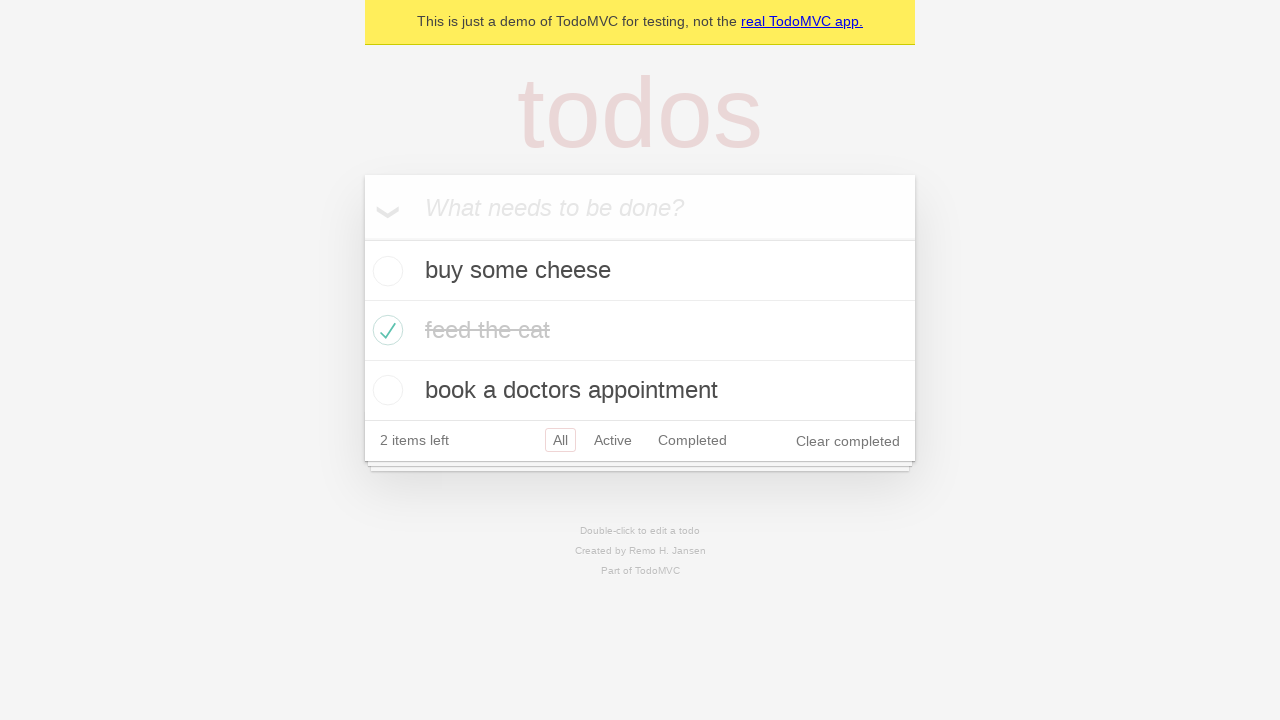

Clicked 'Active' filter to view active todos at (613, 440) on internal:role=link[name="Active"i]
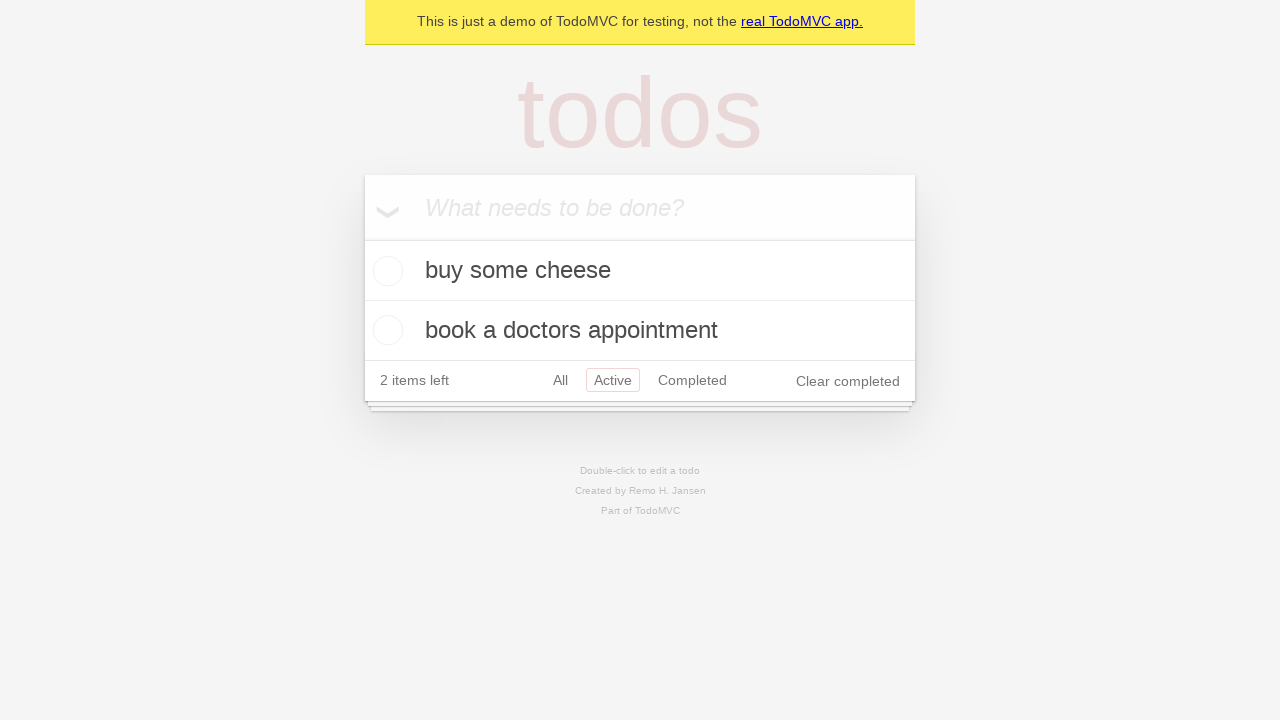

Clicked 'Completed' filter to view completed todos at (692, 380) on internal:role=link[name="Completed"i]
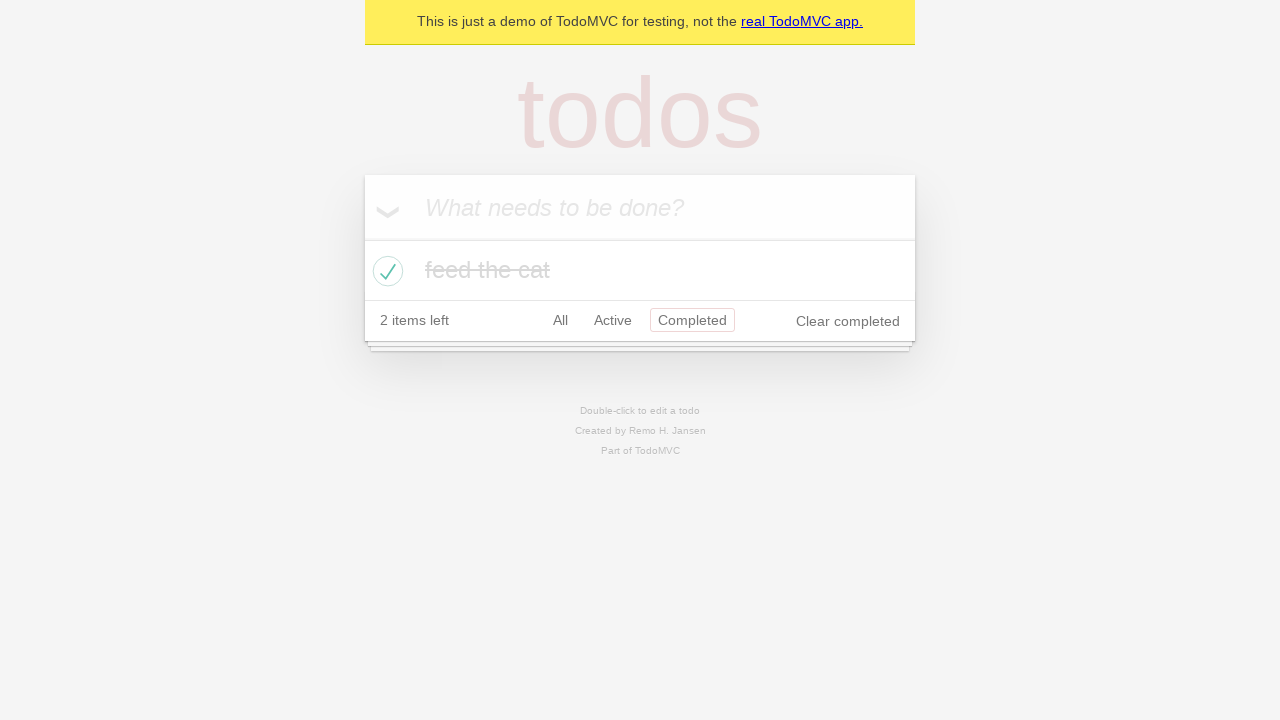

Navigated back to Active filter view
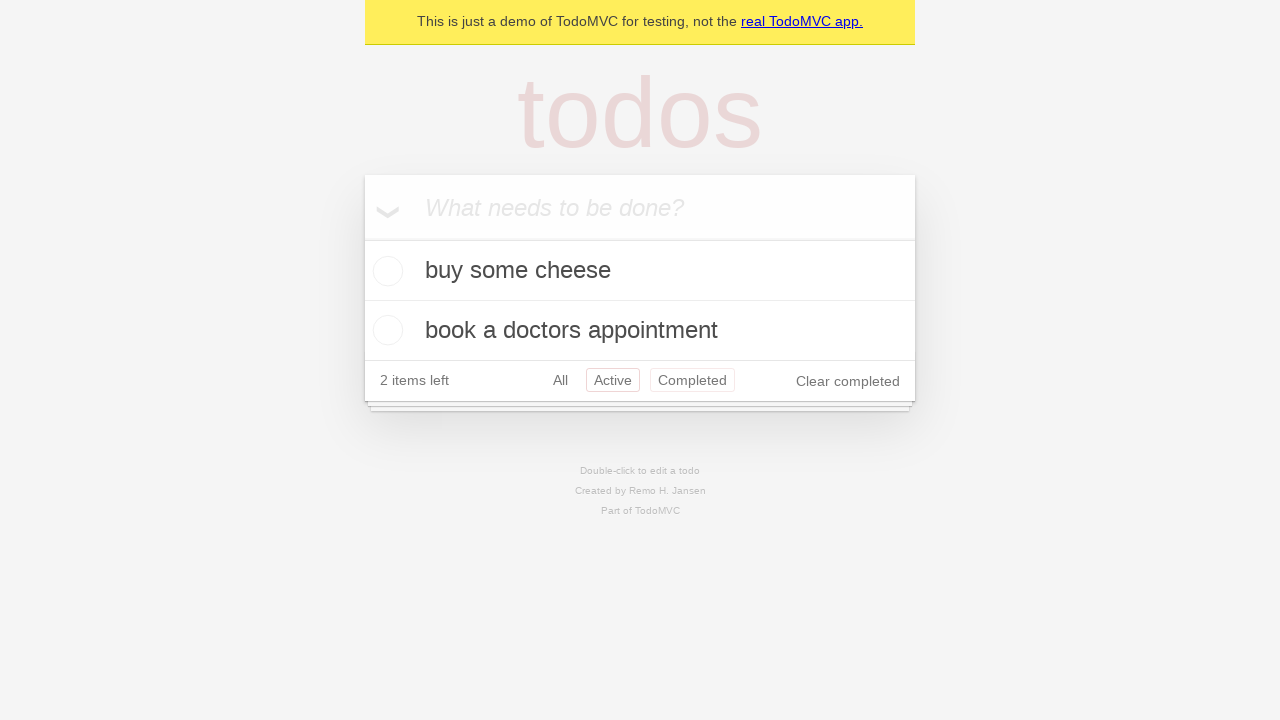

Navigated back to All filter view
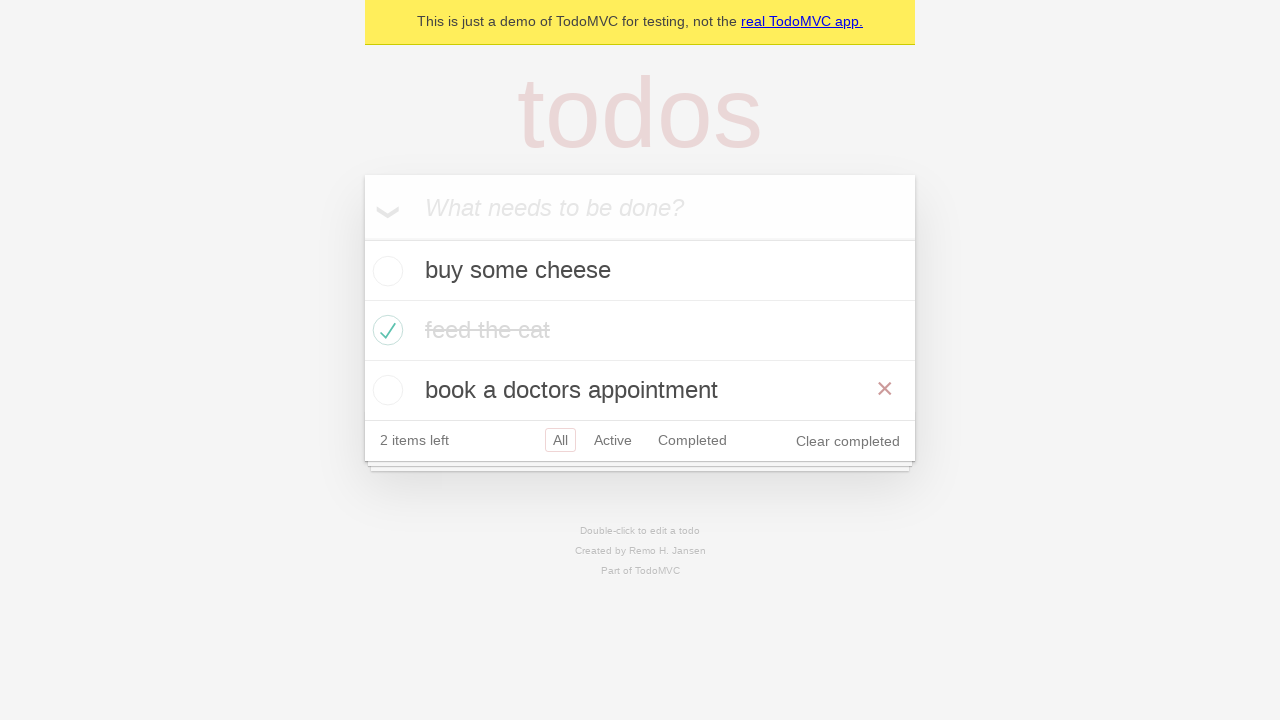

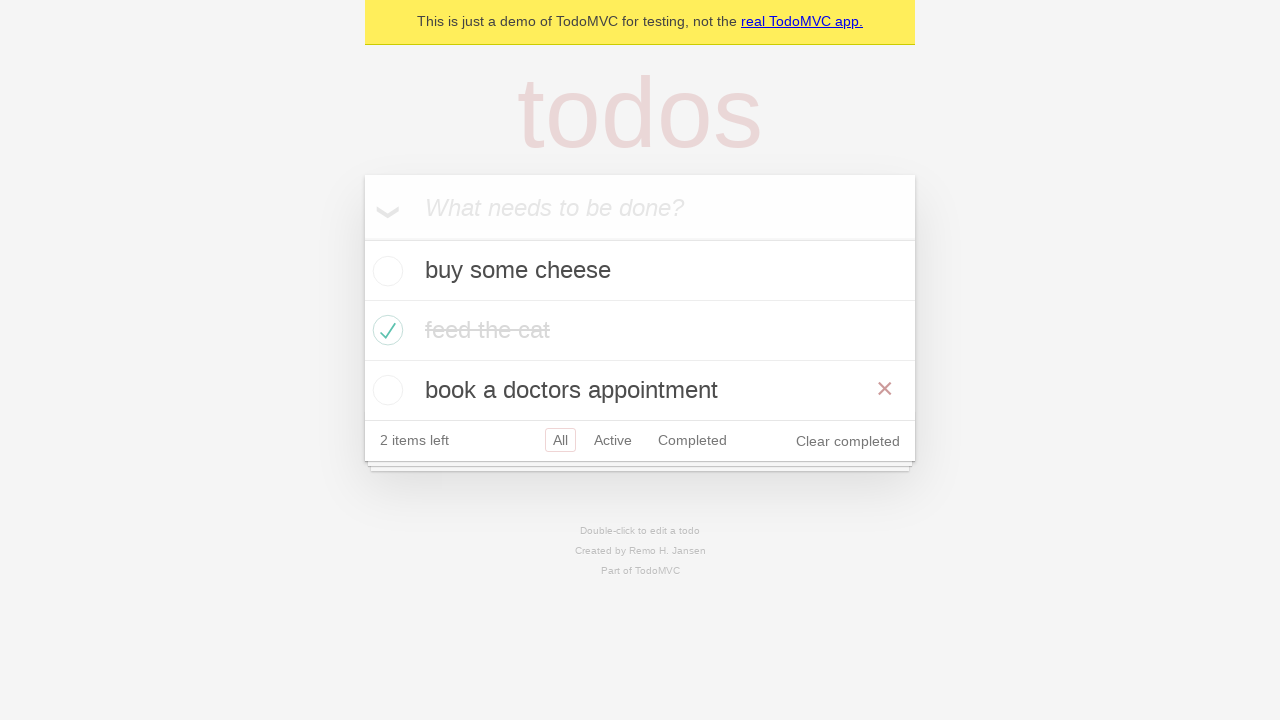